Tests drag and drop functionality within an iframe on the jQuery UI demo page by dragging an element and dropping it onto a target

Starting URL: https://jqueryui.com/droppable/

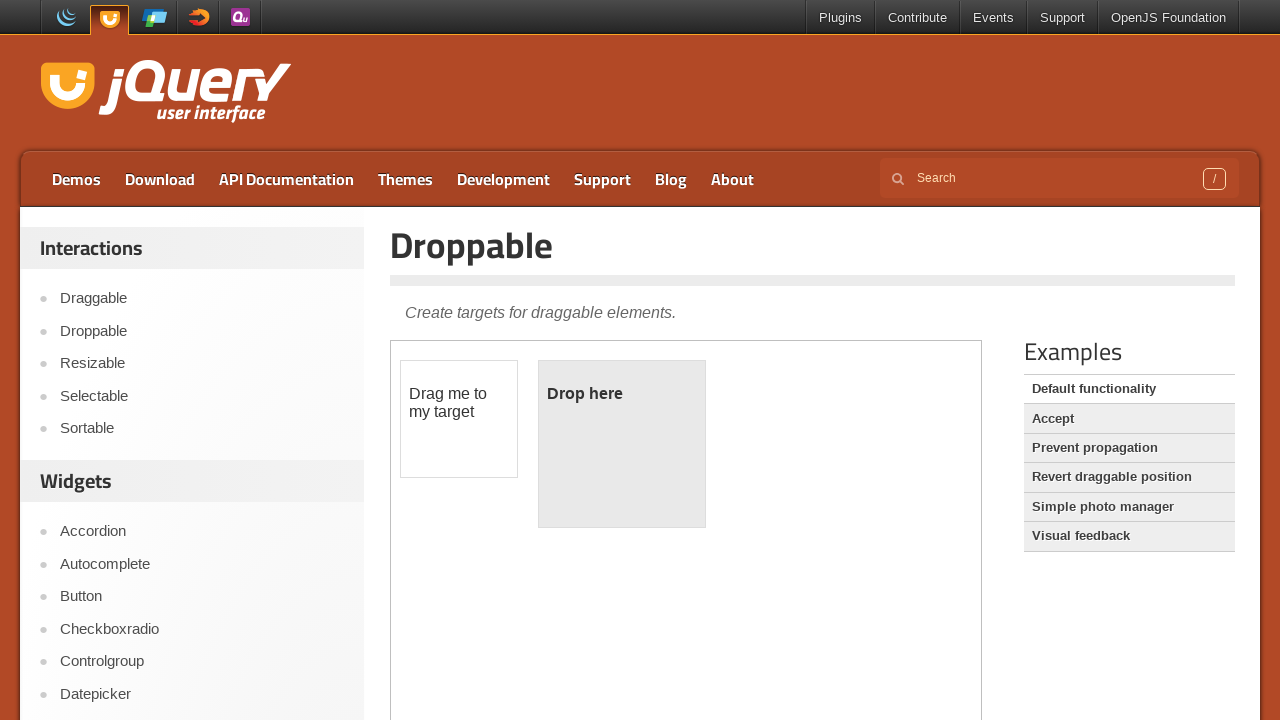

Located the demo iframe containing drag and drop elements
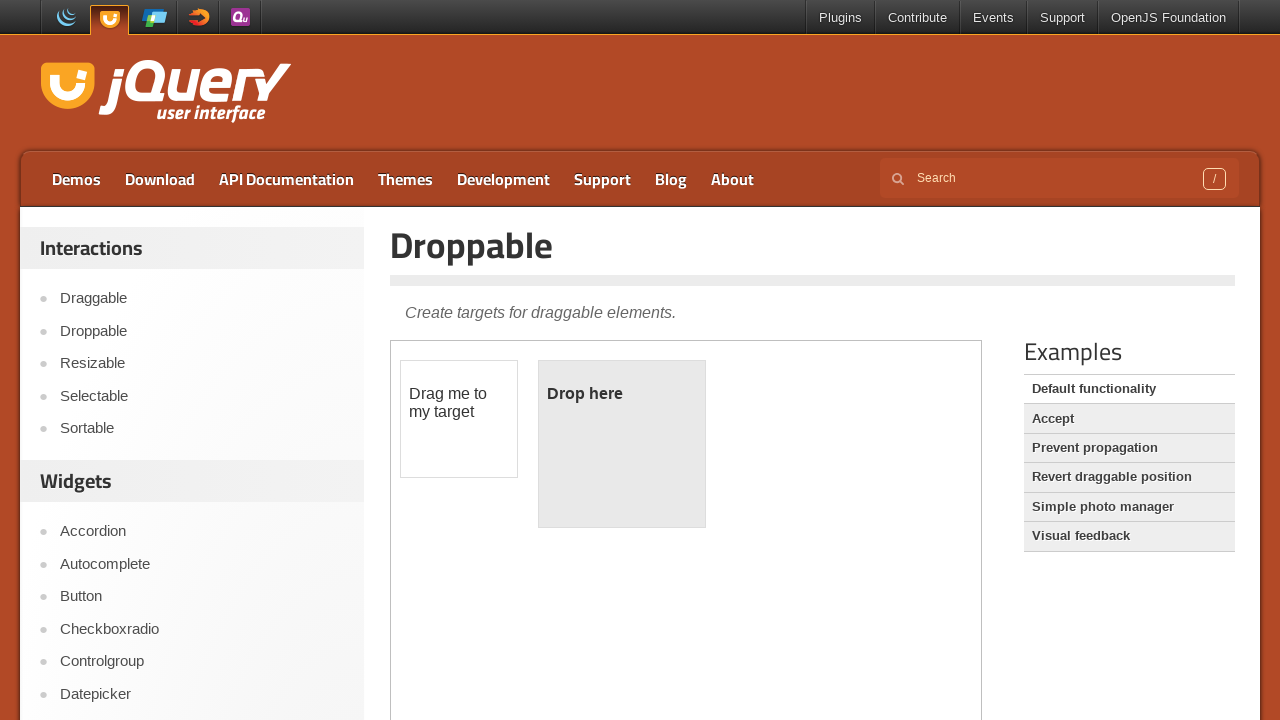

Located the draggable element with ID 'draggable'
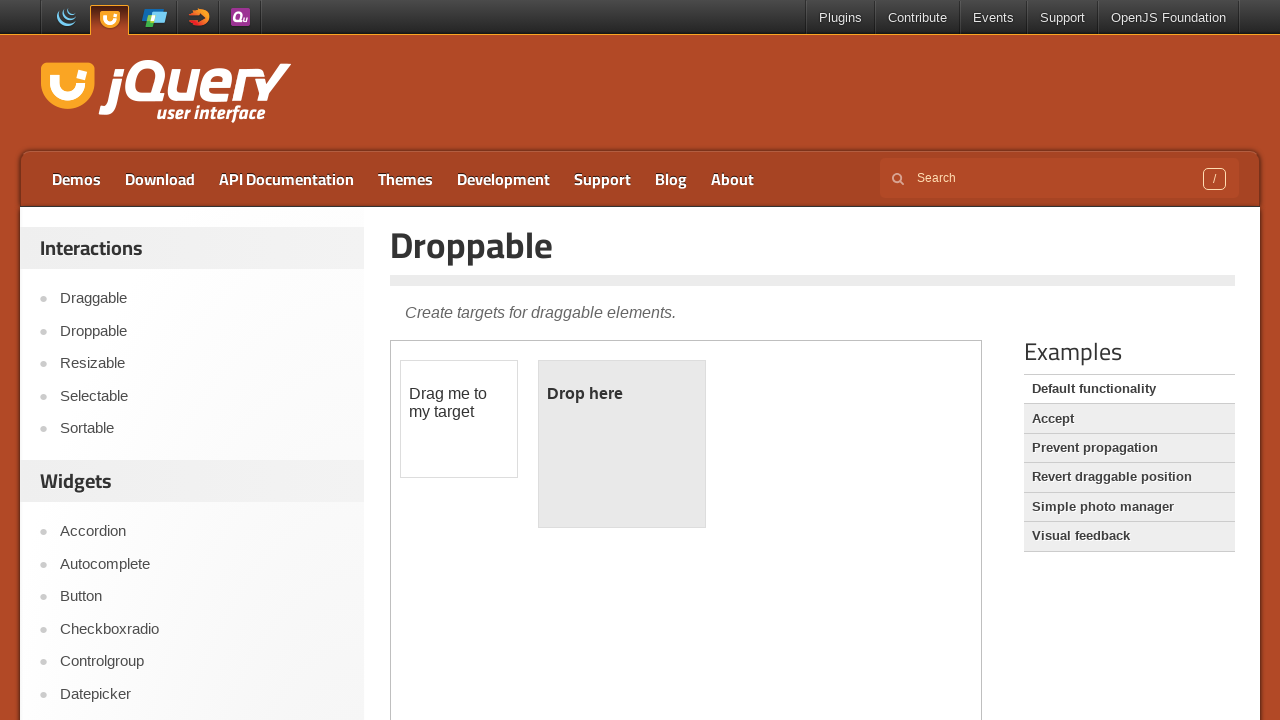

Located the droppable target element with ID 'droppable'
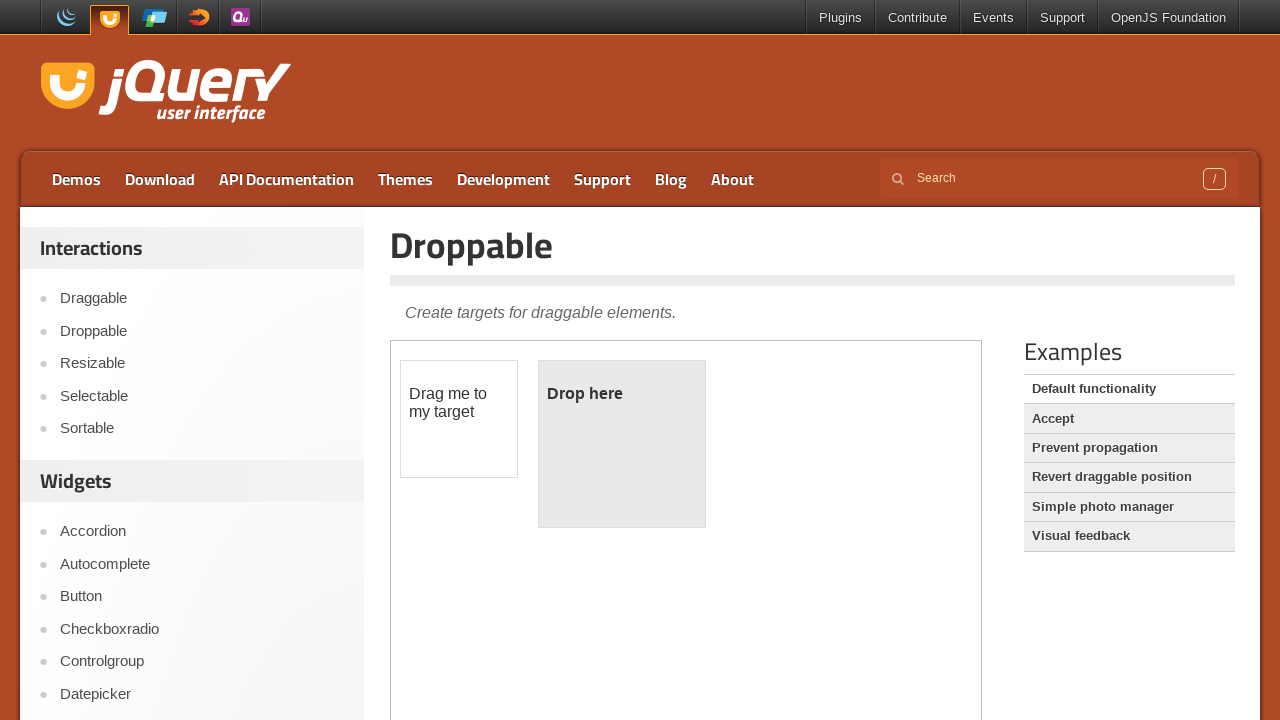

Dragged the draggable element and dropped it onto the droppable target at (622, 444)
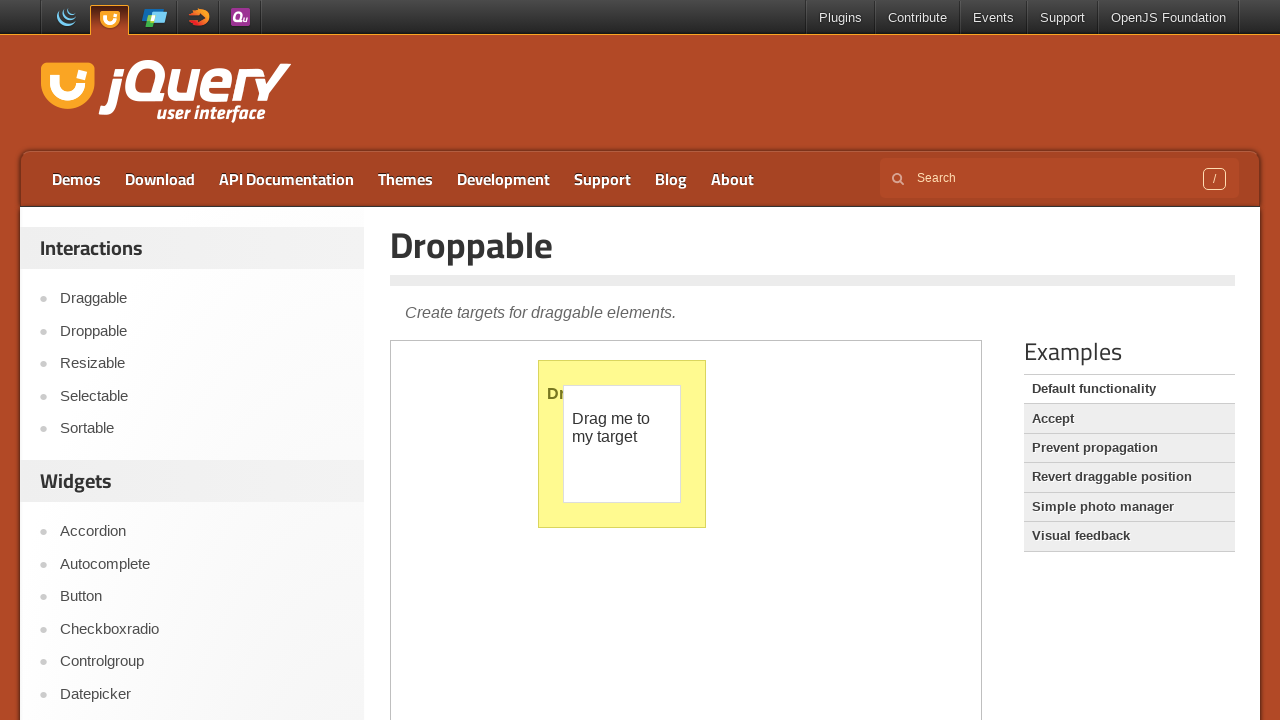

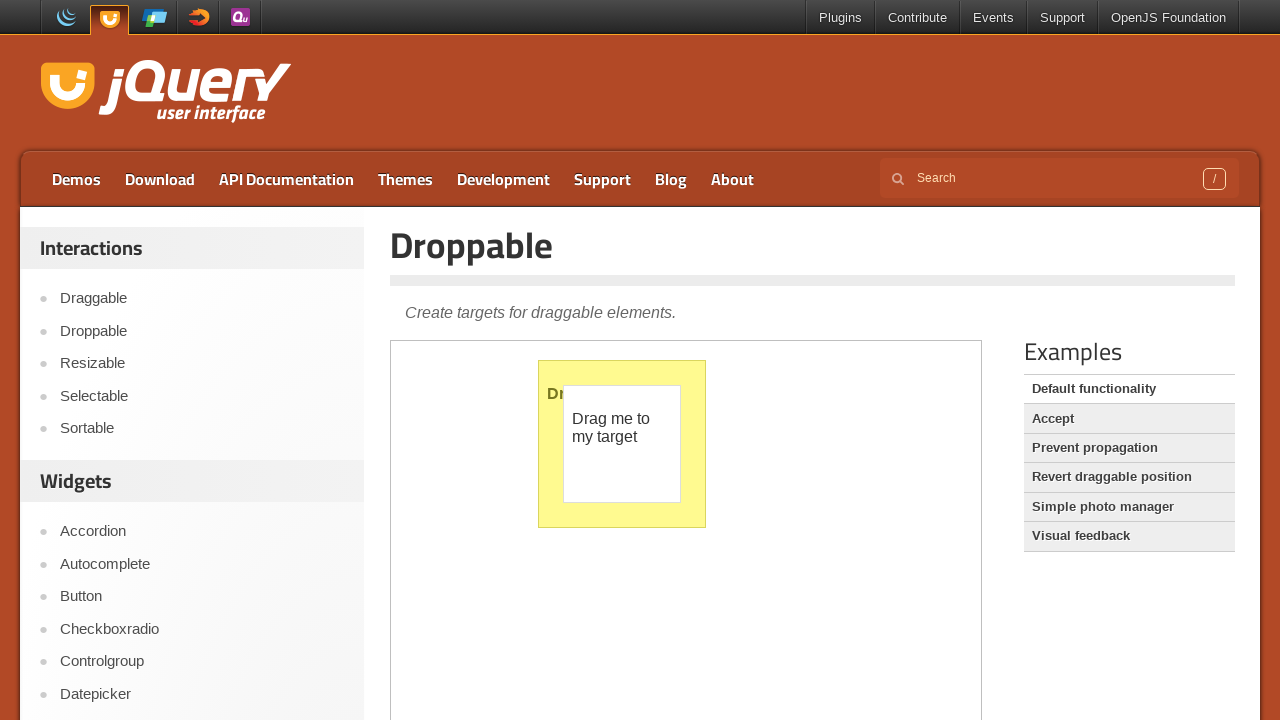